Tests sorting a table's dues column in ascending order by clicking the column header and verifying the values are sorted correctly

Starting URL: http://the-internet.herokuapp.com/tables

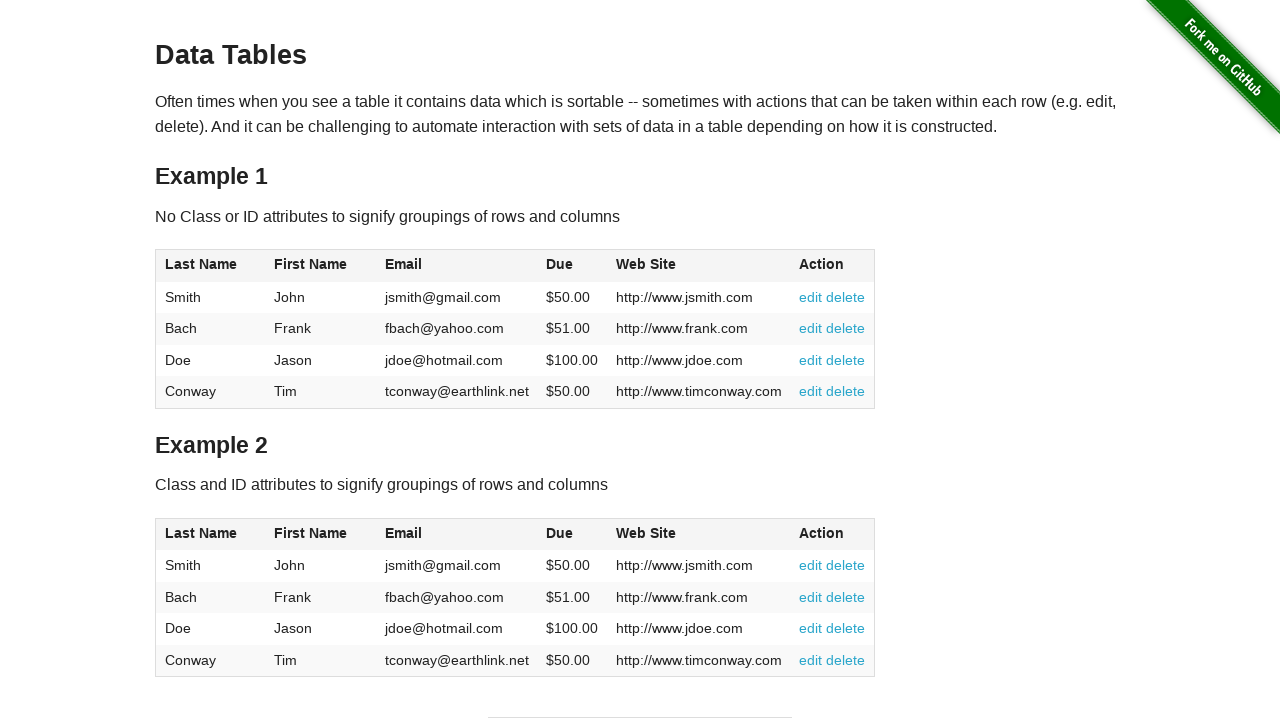

Clicked dues column header to sort in ascending order at (572, 266) on #table1 thead tr th:nth-of-type(4)
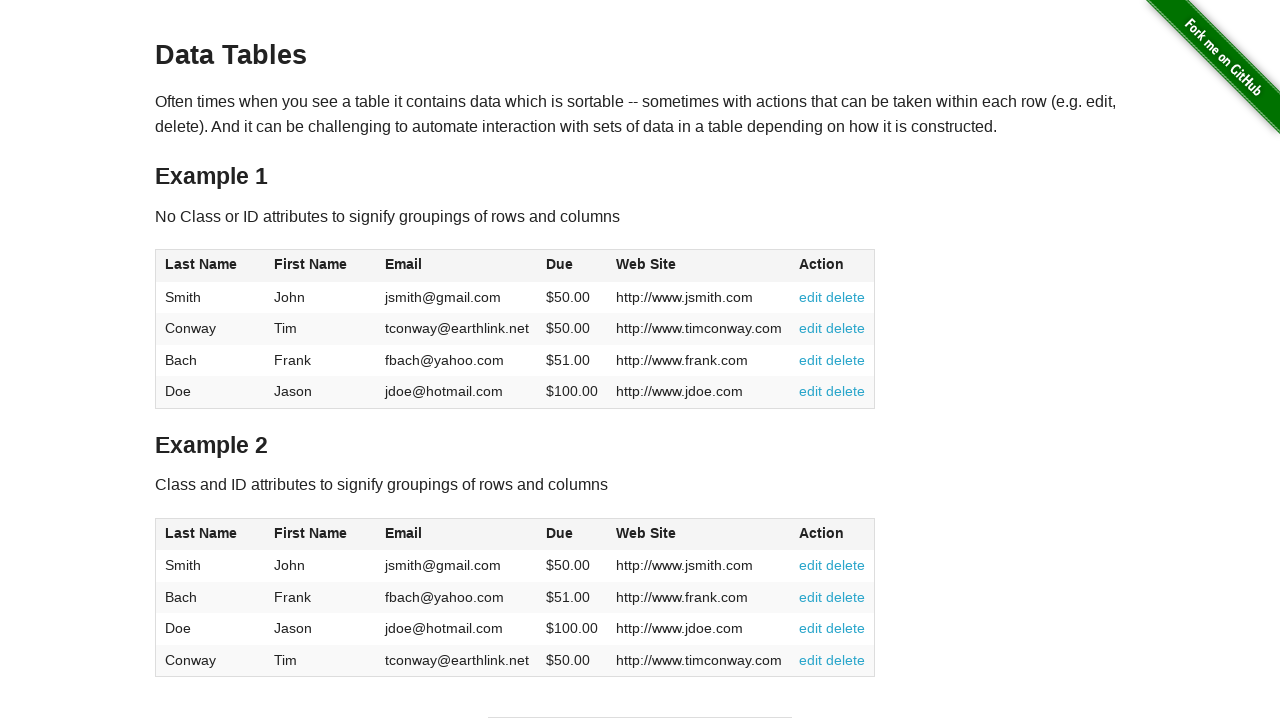

Table dues column loaded and ready for verification
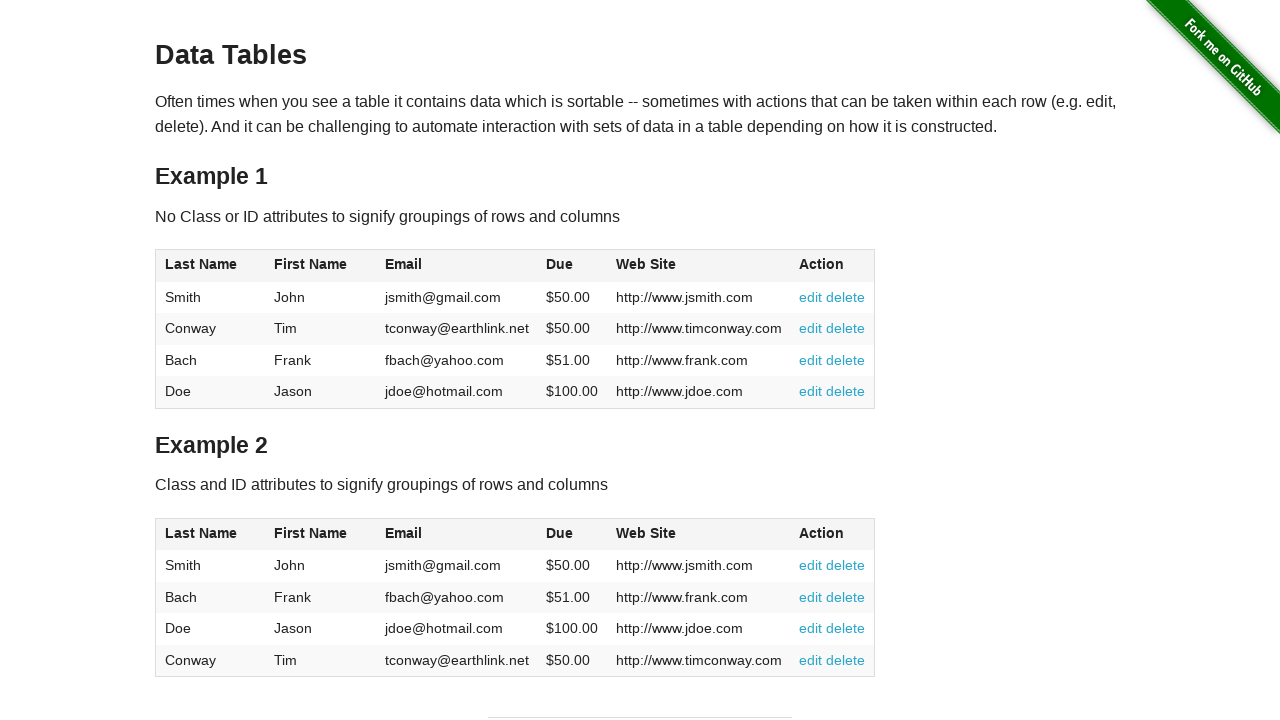

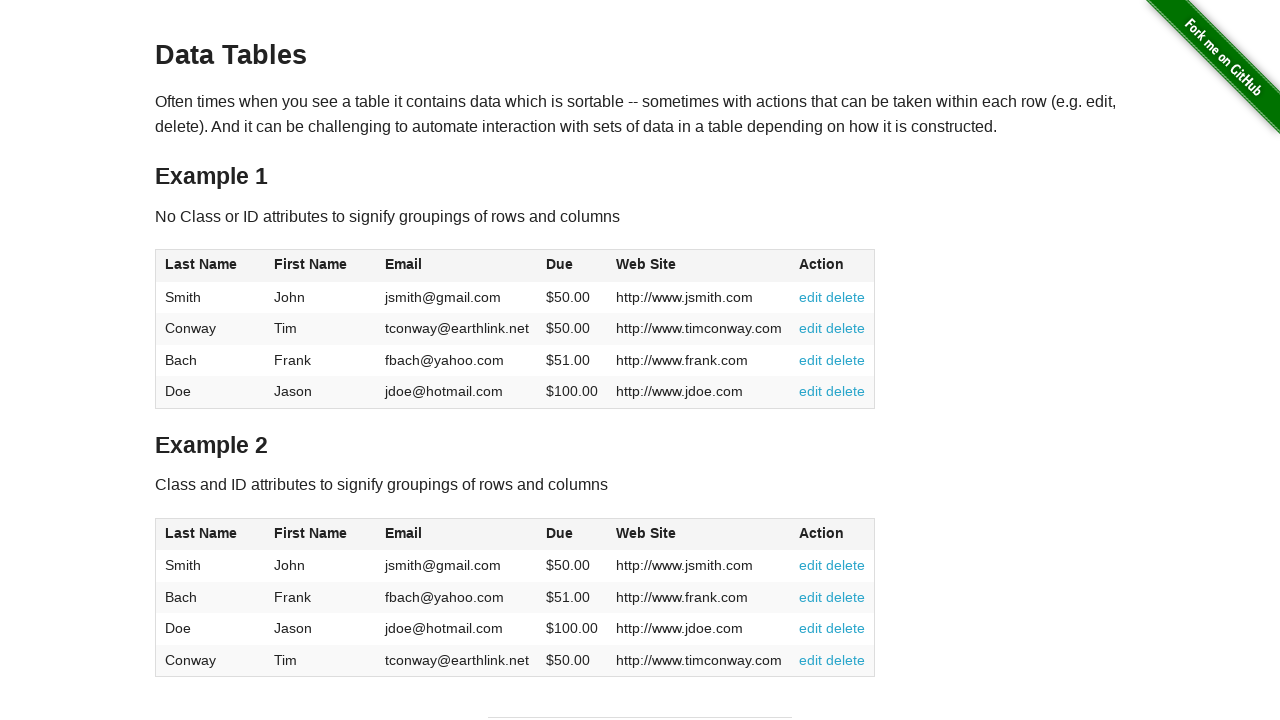